Tests loading green functionality using implicit wait approach - clicks start button, verifies loading state, and waits for completion using element presence detection.

Starting URL: https://kristinek.github.io/site/examples/loading_color

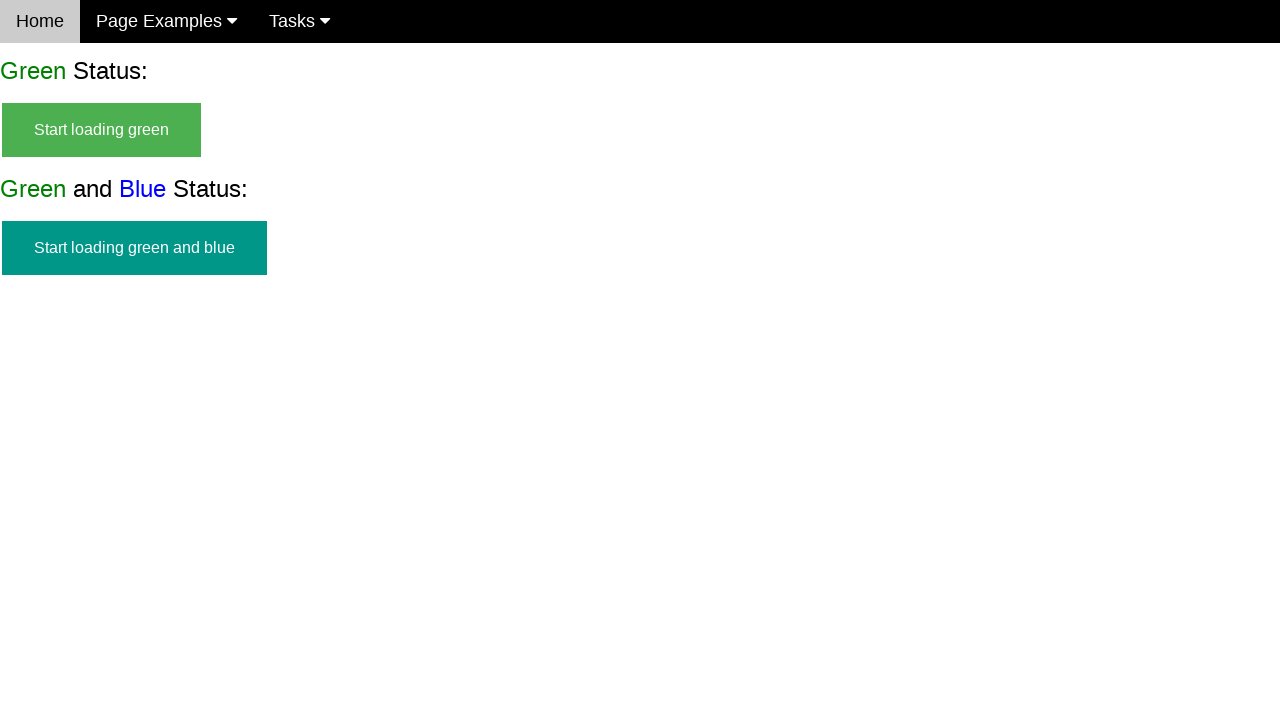

Clicked start green button to begin loading at (102, 130) on #start_green
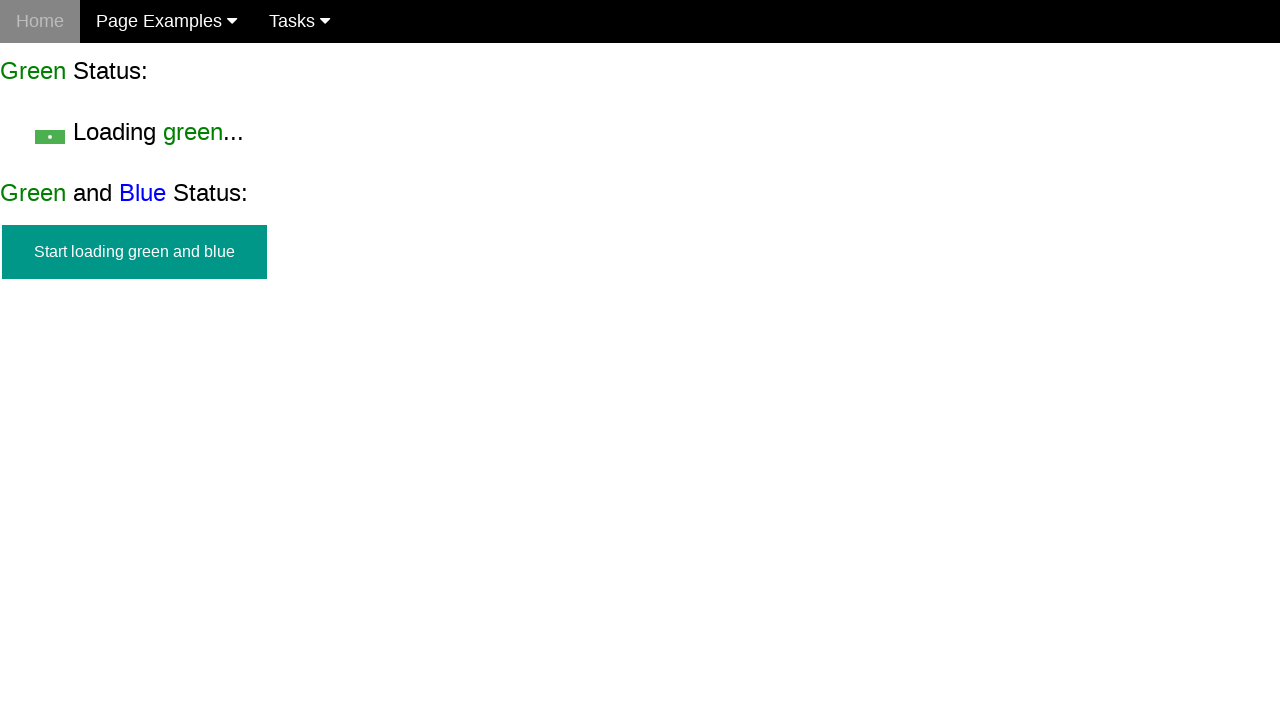

Verified start button is hidden after click
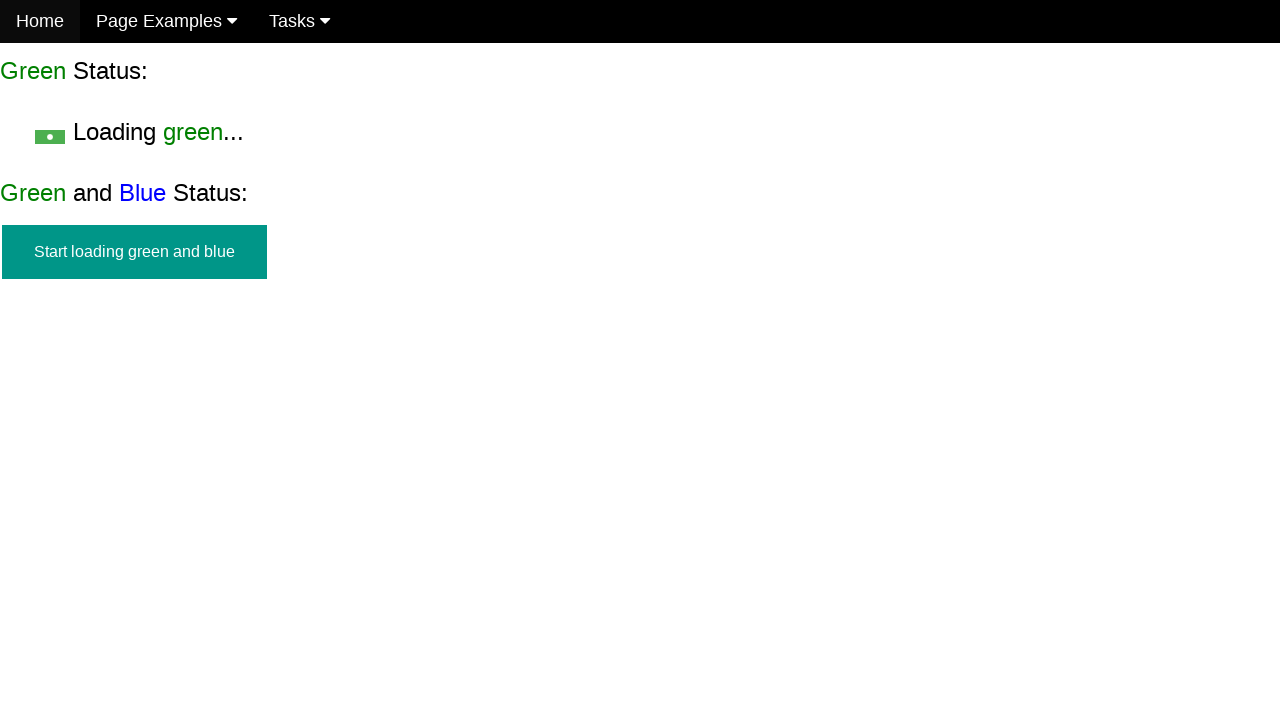

Verified loading text is visible during loading
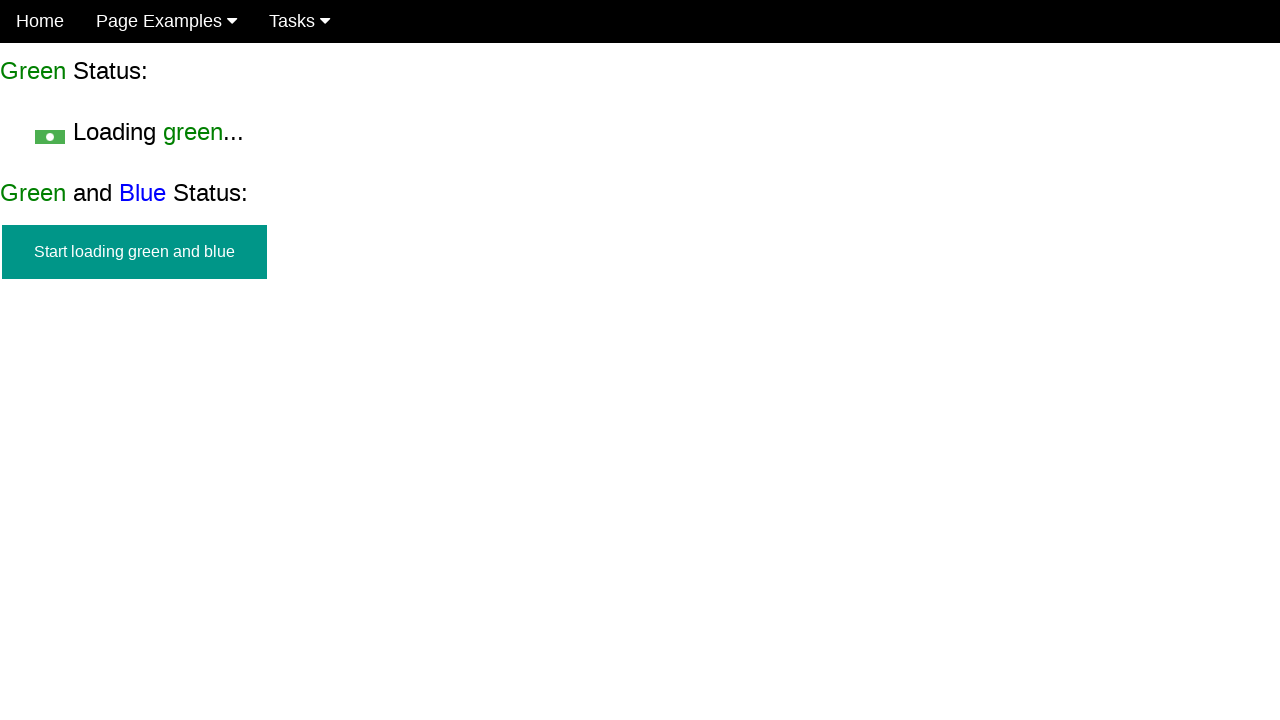

Finish element appeared, indicating loading completed
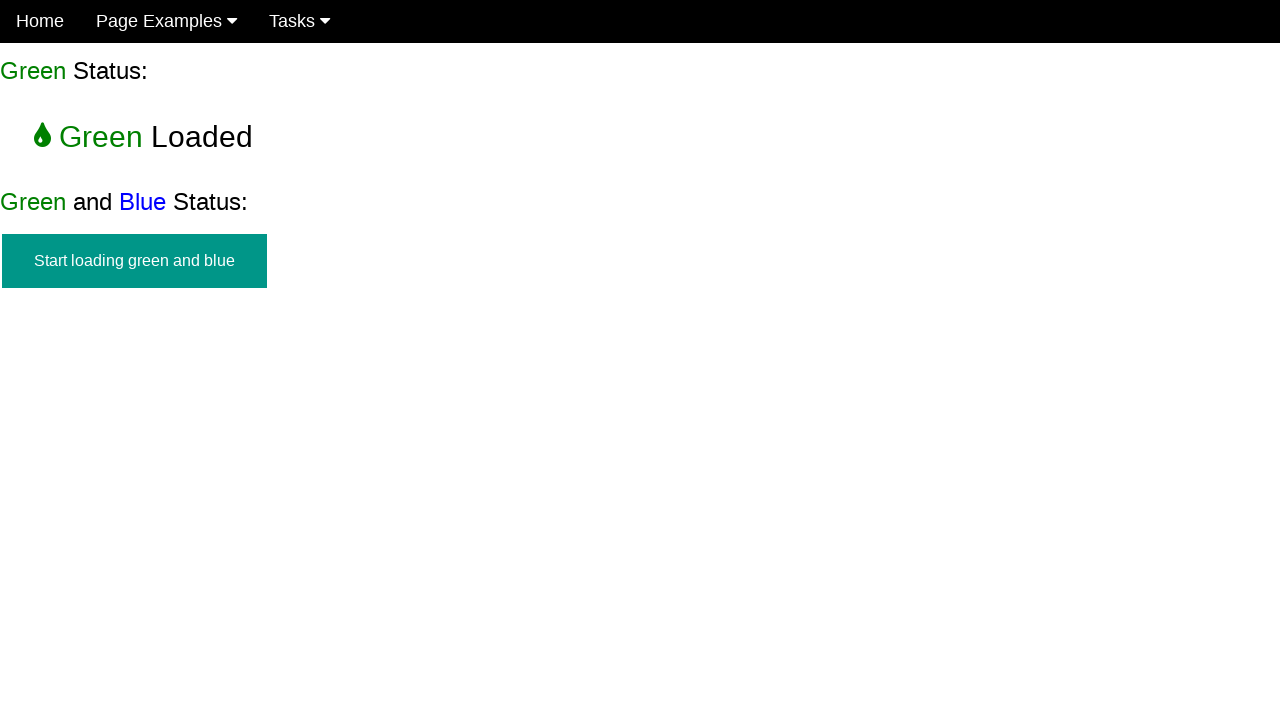

Verified loading text is hidden after completion
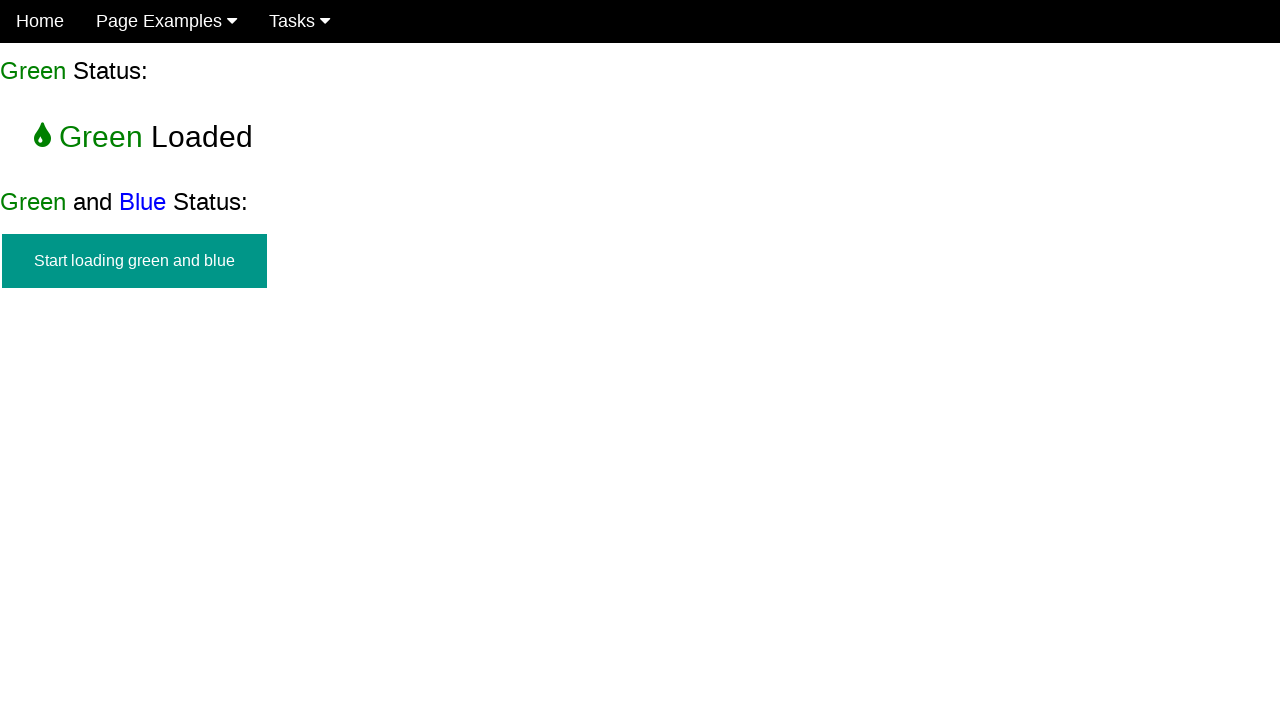

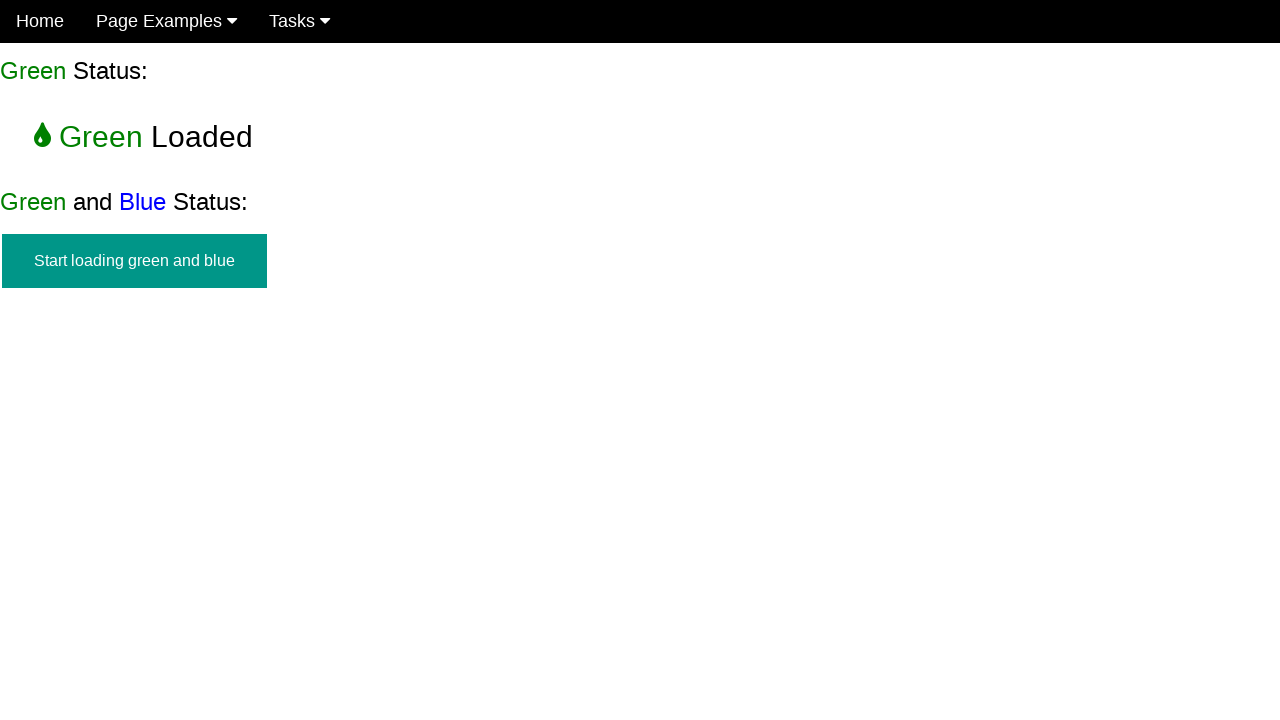